Tests various scrolling functionalities on a webpage including vertical and horizontal scrolling in both directions

Starting URL: http://omayo.blogspot.com

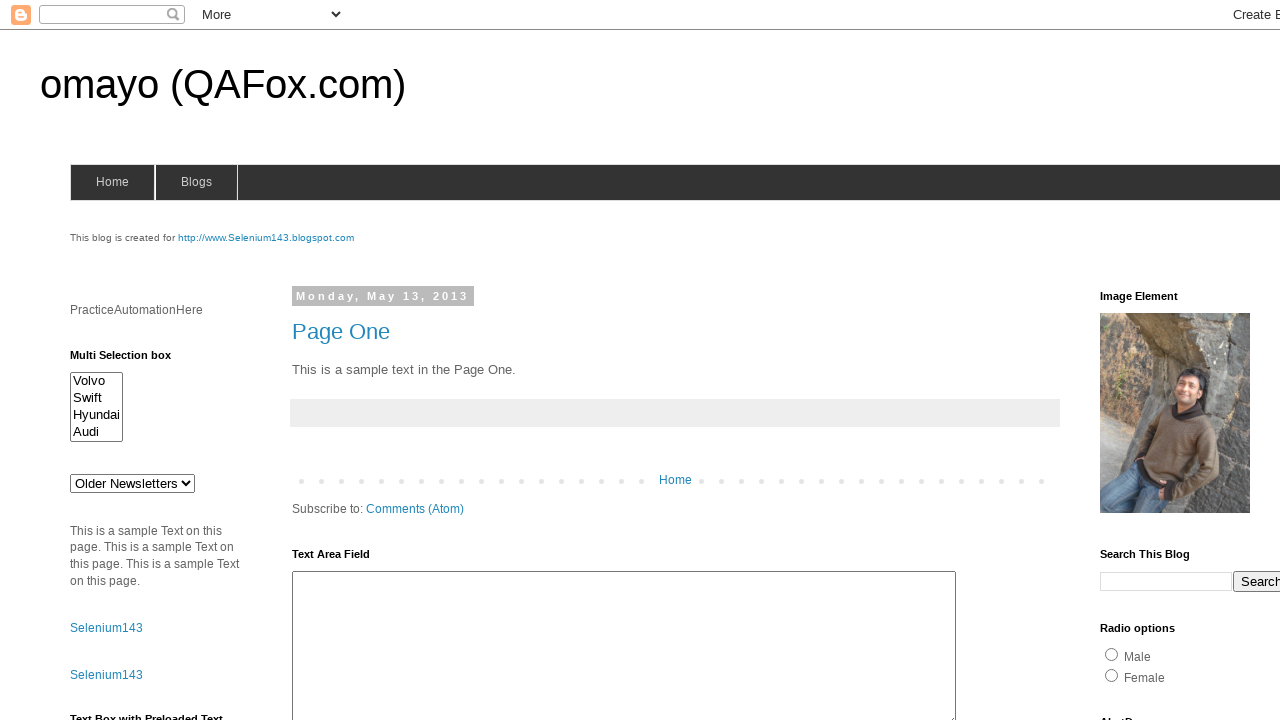

Scrolled vertically down by 1000 pixels
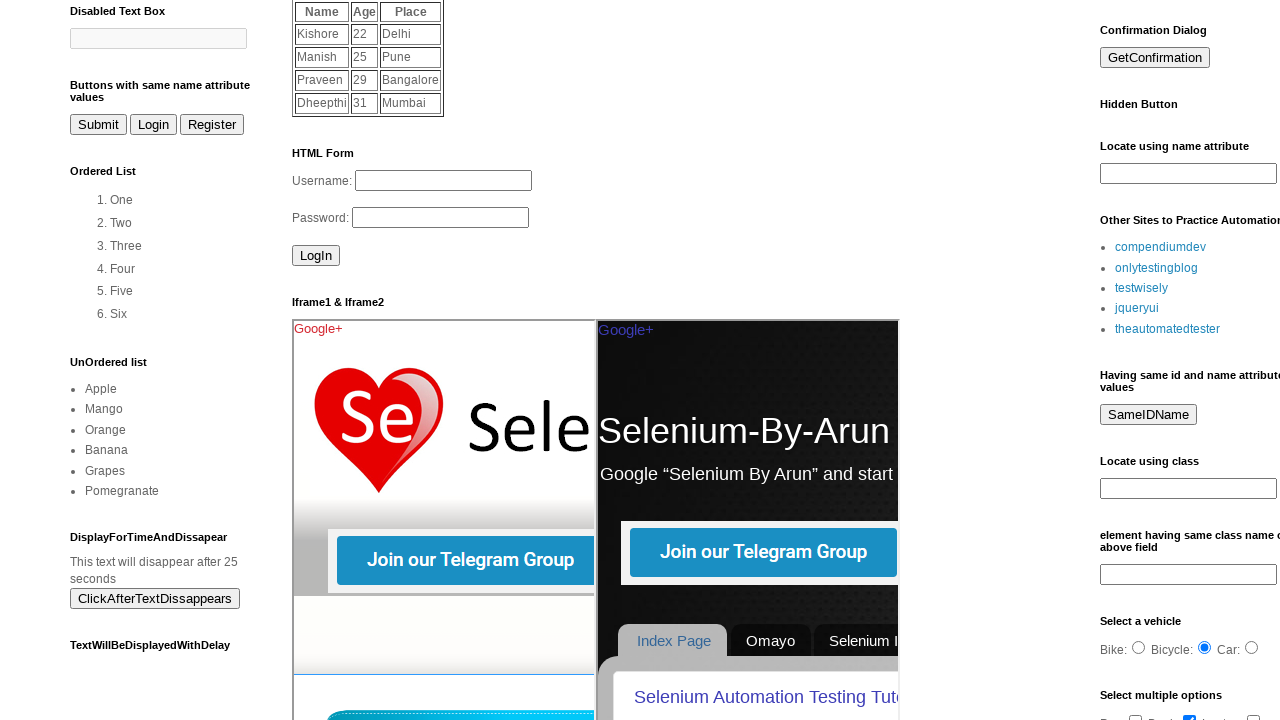

Waited 2000ms after vertical downward scroll
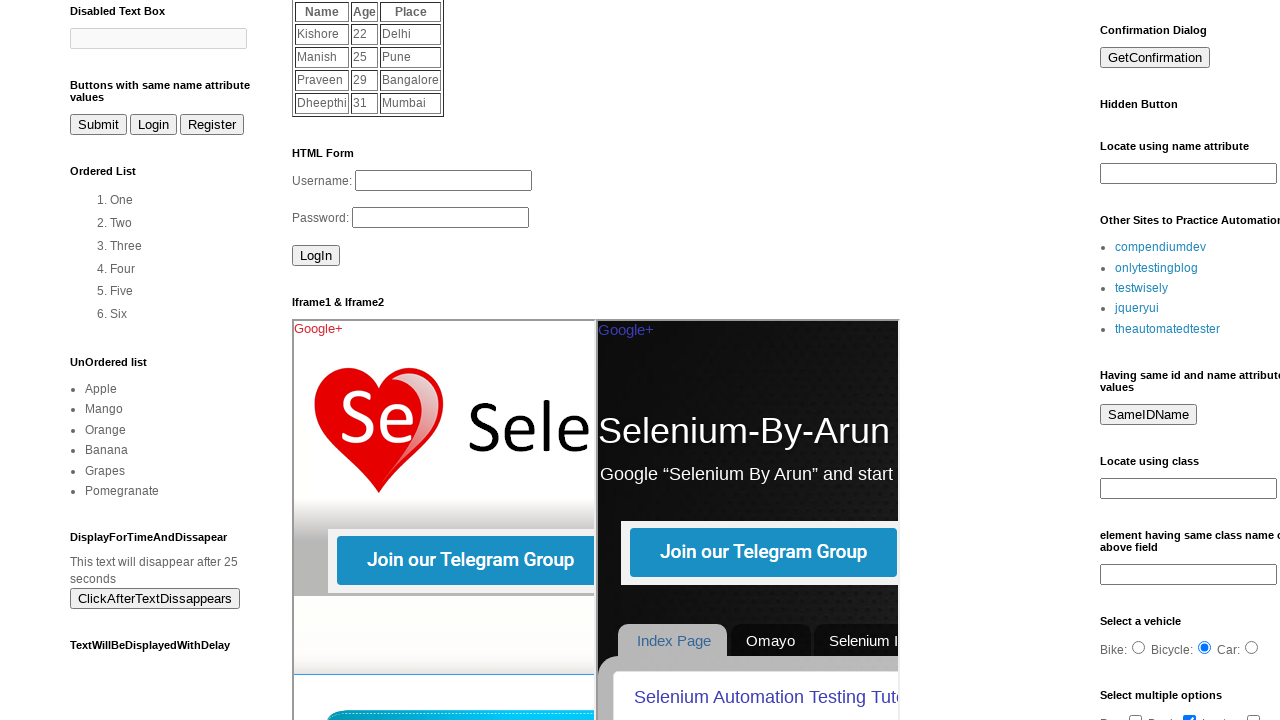

Scrolled vertically up by 500 pixels
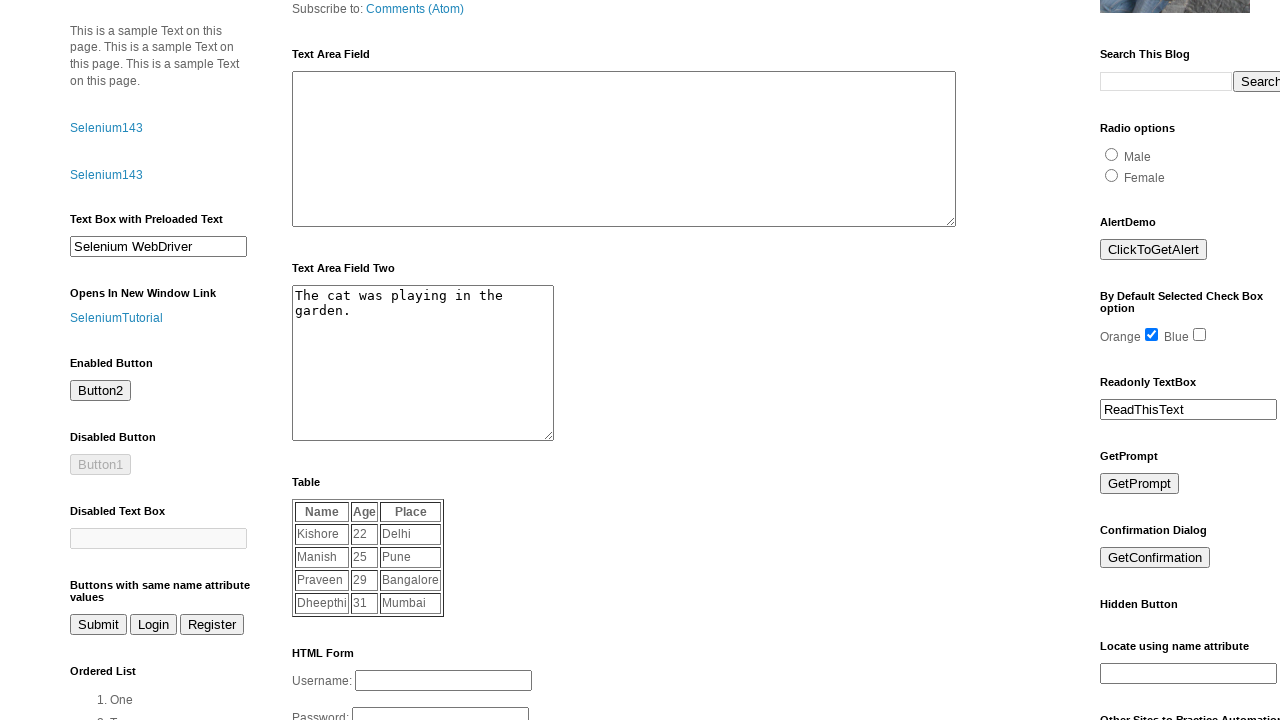

Waited 2000ms after vertical upward scroll
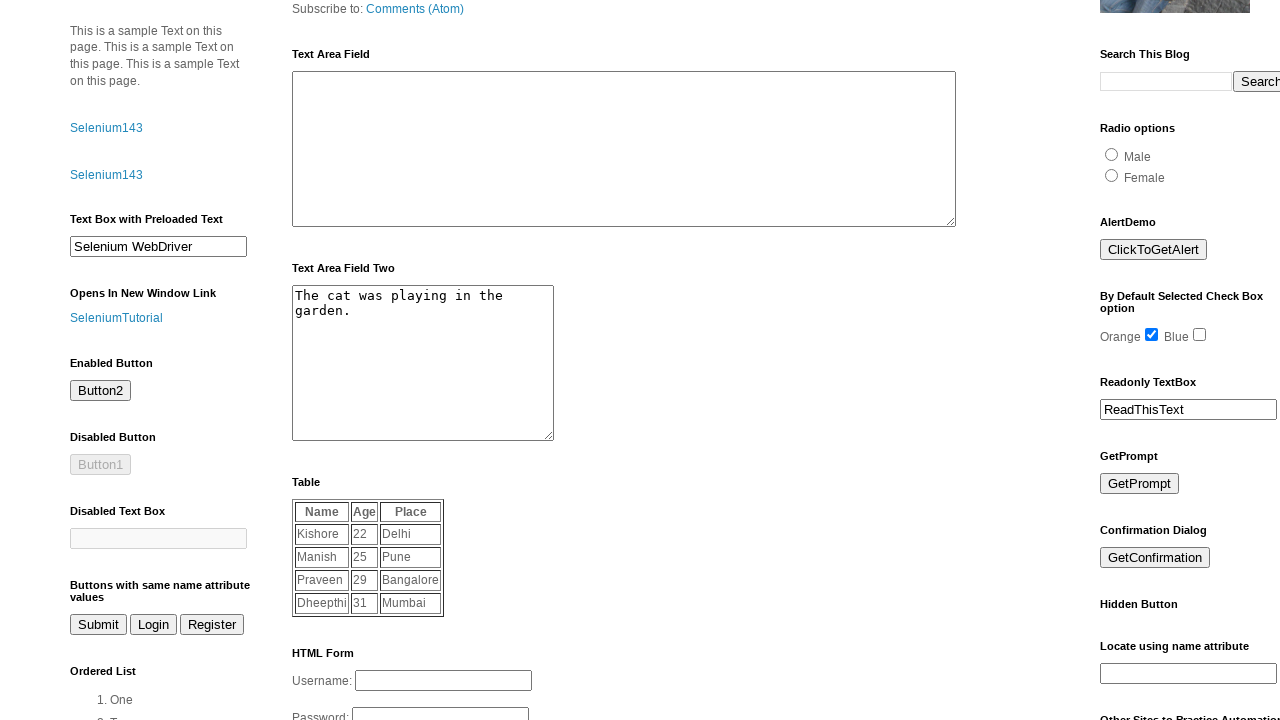

Scrolled horizontally right by 100 pixels
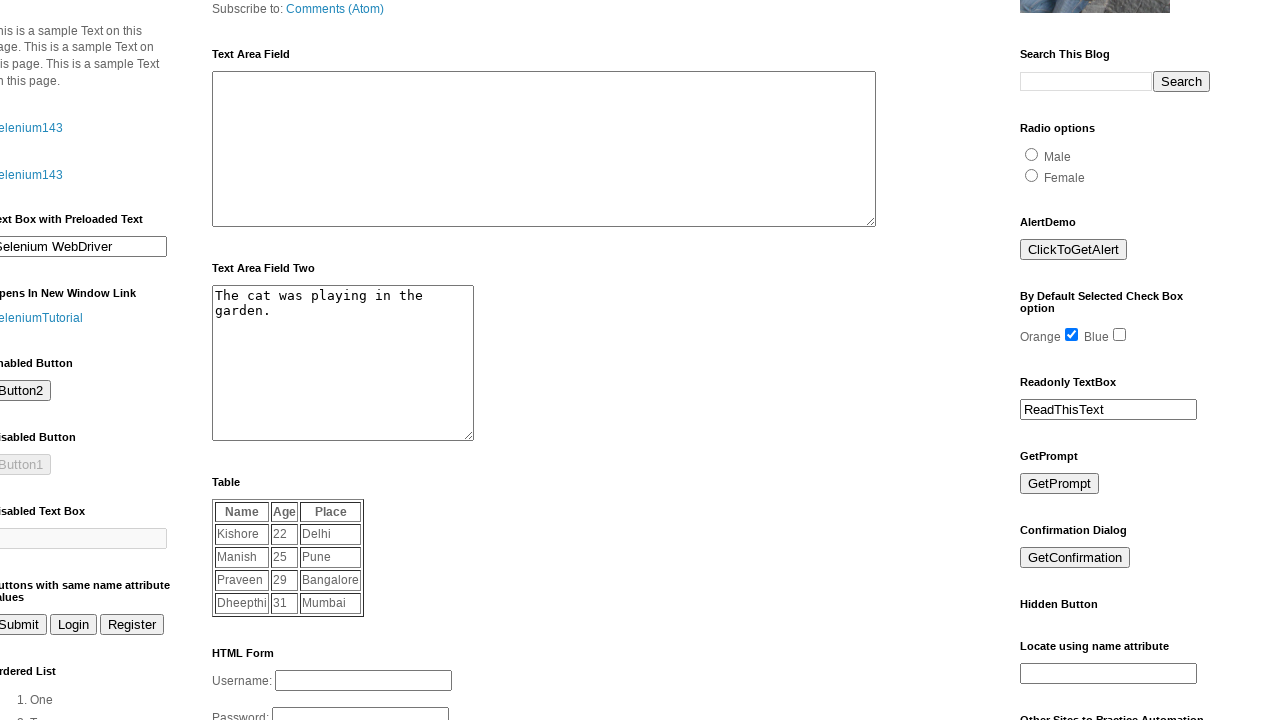

Waited 2000ms after horizontal rightward scroll
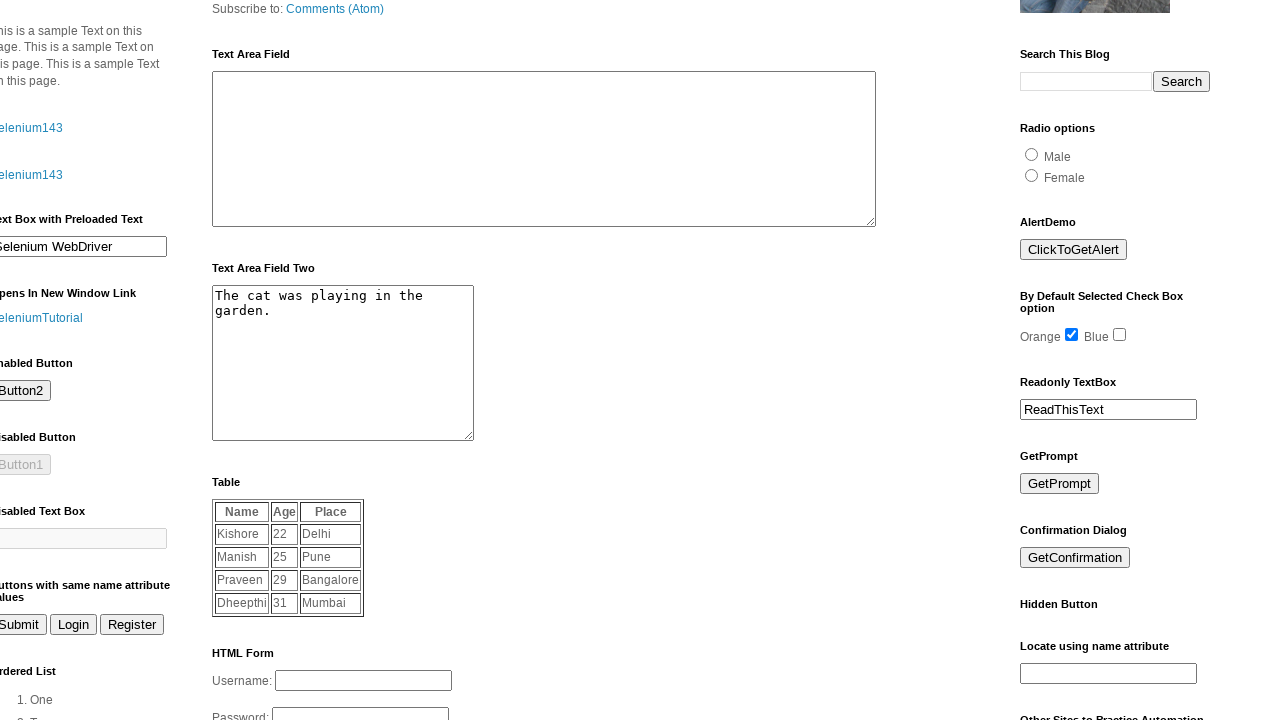

Scrolled horizontally left by 100 pixels
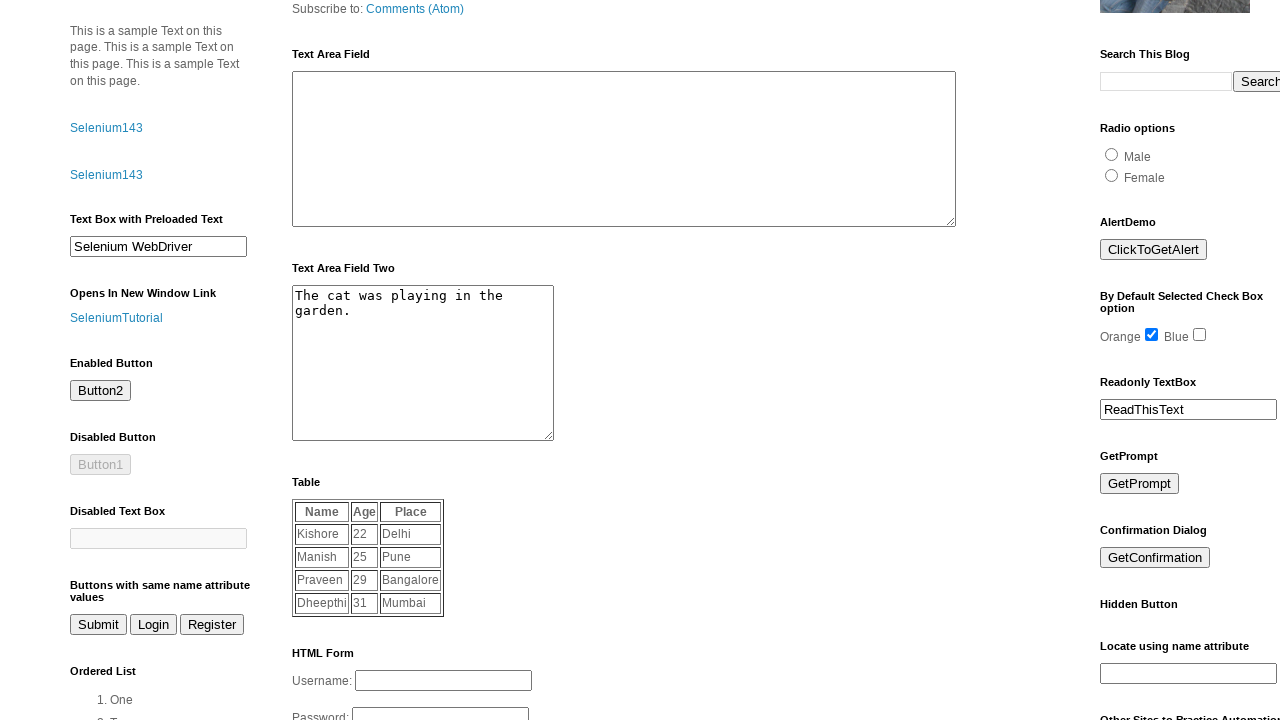

Waited 2000ms after horizontal leftward scroll
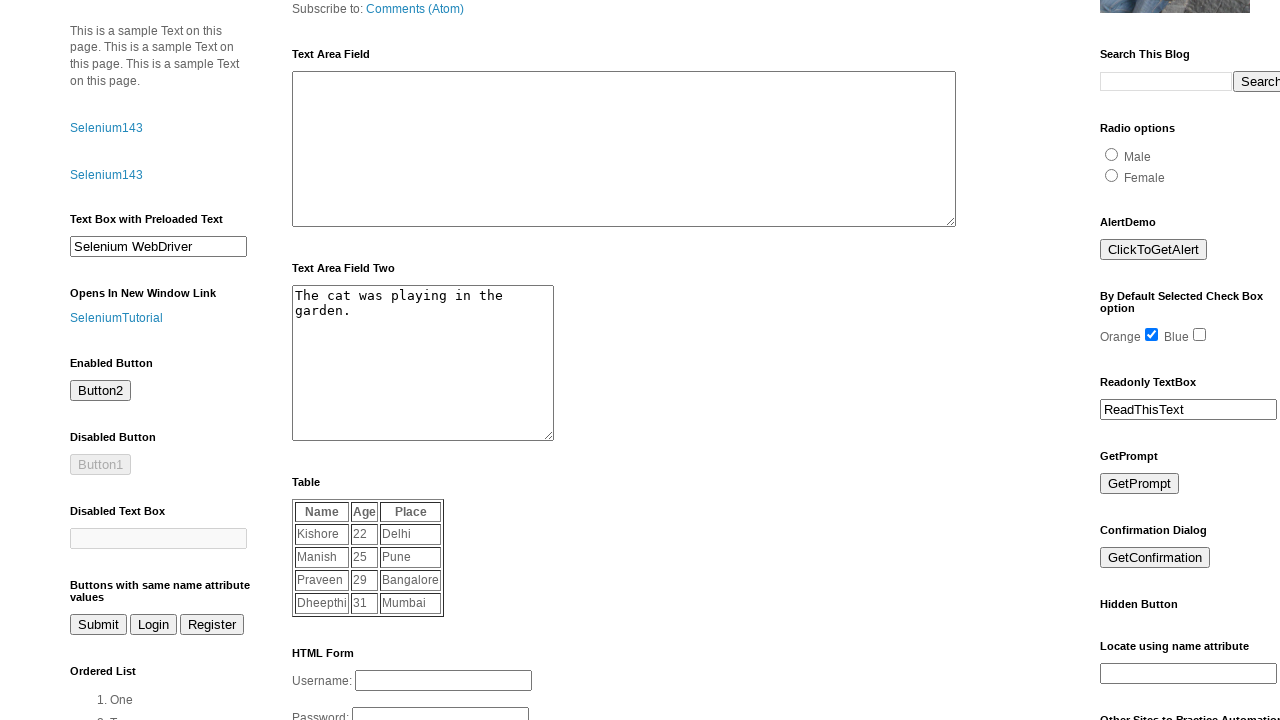

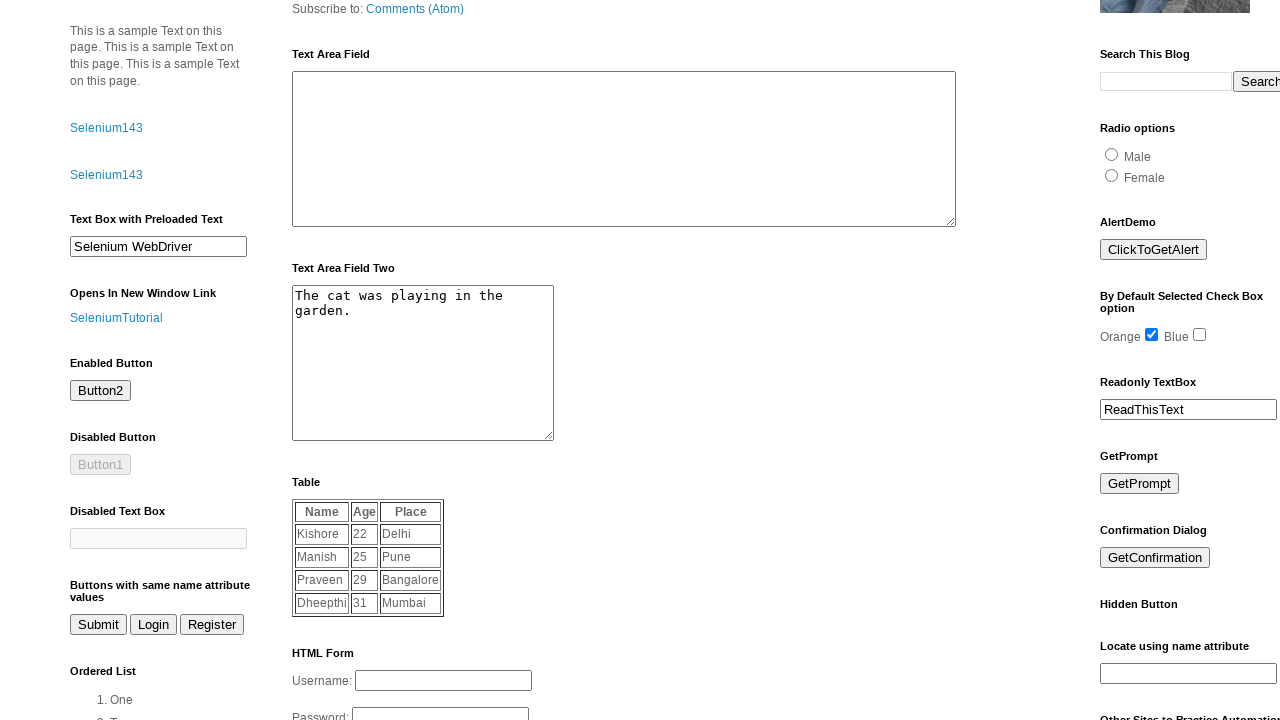